Tests JavaScript alert handling by clicking buttons that trigger confirm and prompt dialogs, then accepting them with appropriate responses.

Starting URL: https://demoqa.com/alerts

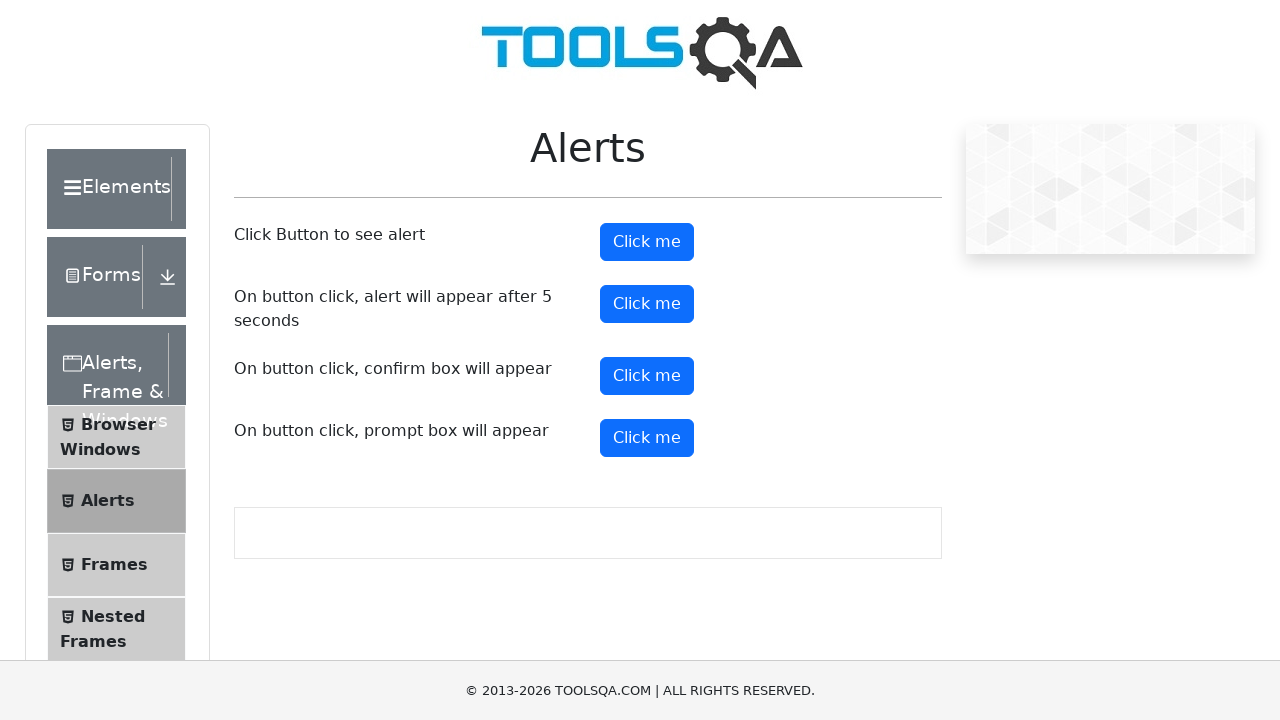

Set up dialog handler to accept confirm dialog
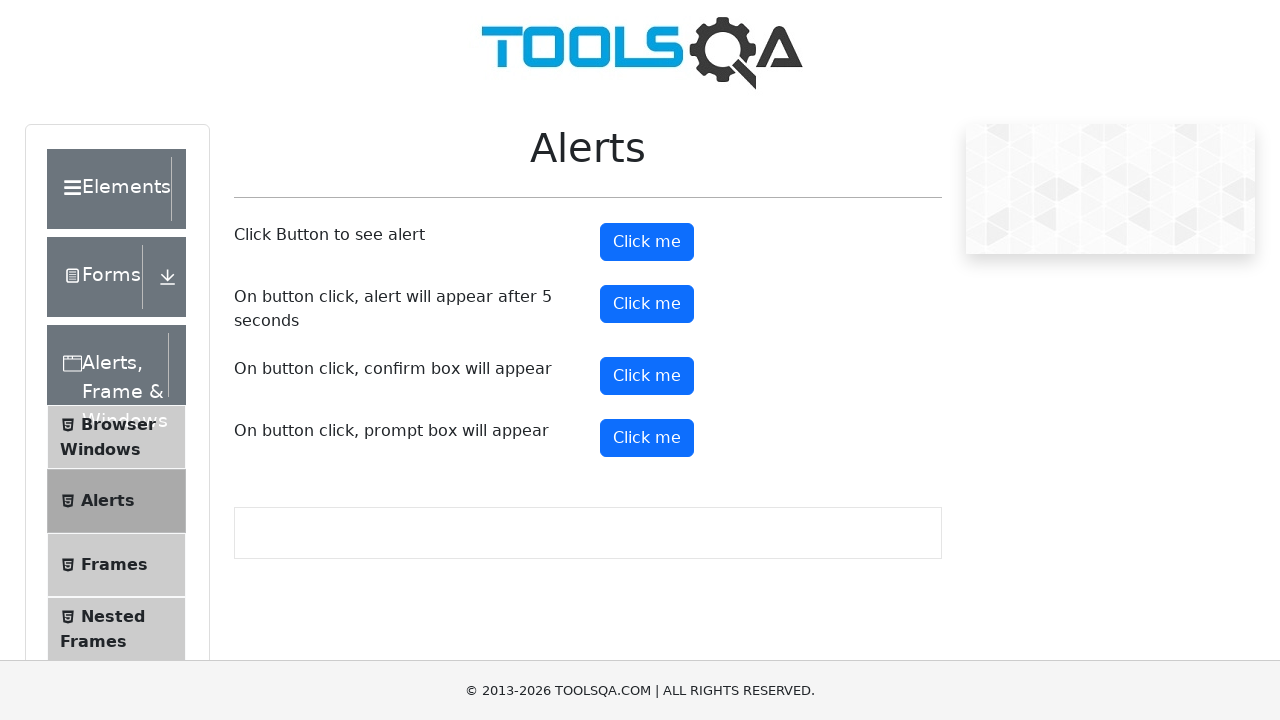

Clicked confirm button to trigger confirm dialog at (647, 376) on #confirmButton
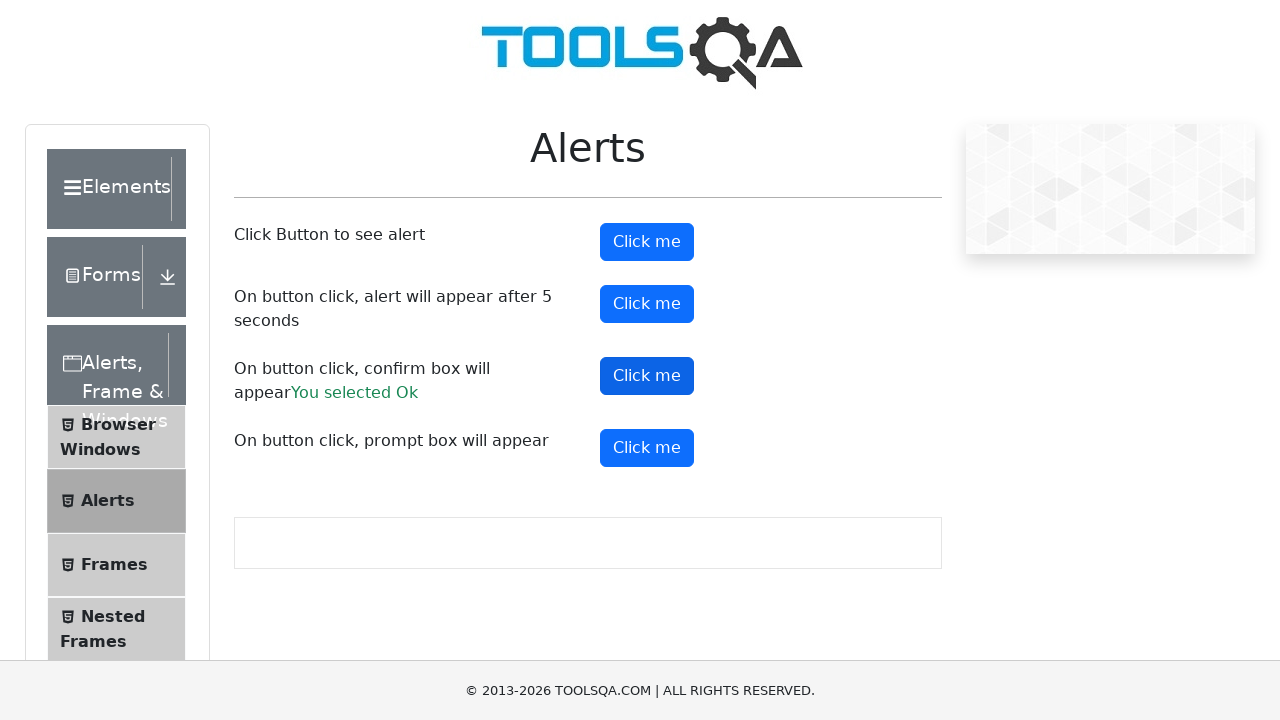

Set up dialog handler to accept prompt dialog with text 'my text is this'
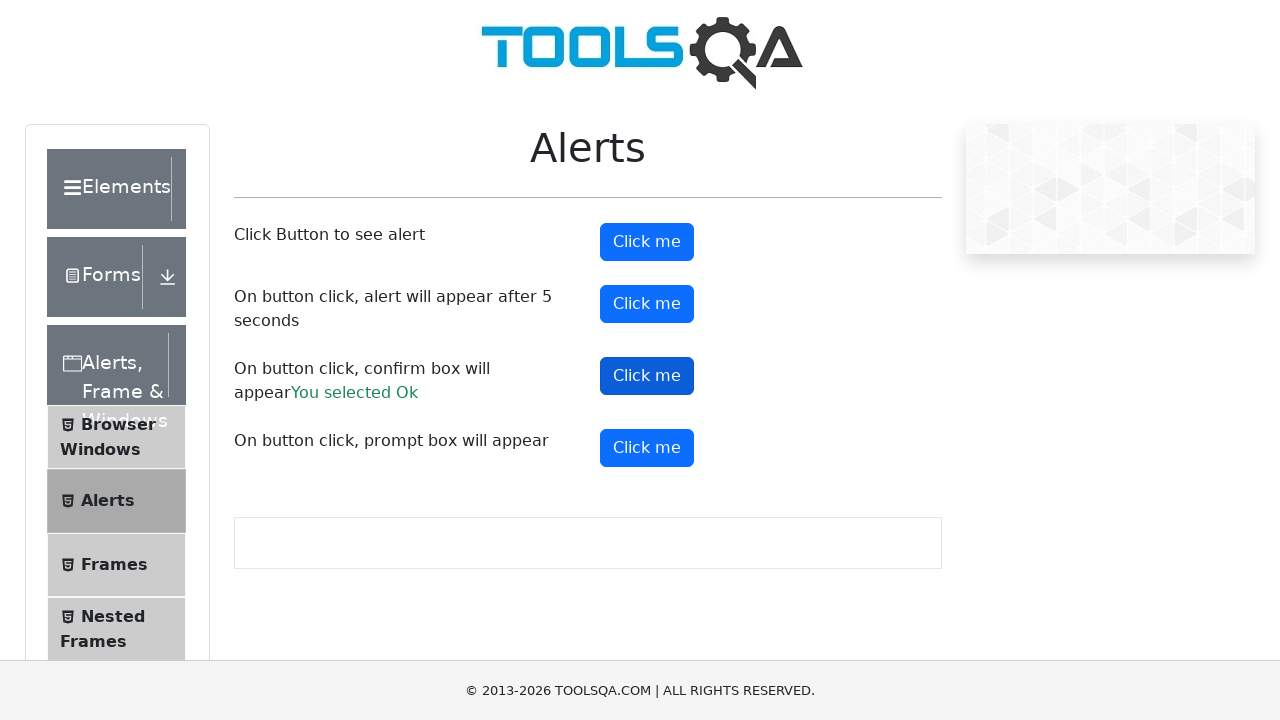

Clicked prompt button to trigger prompt dialog at (647, 448) on #promtButton
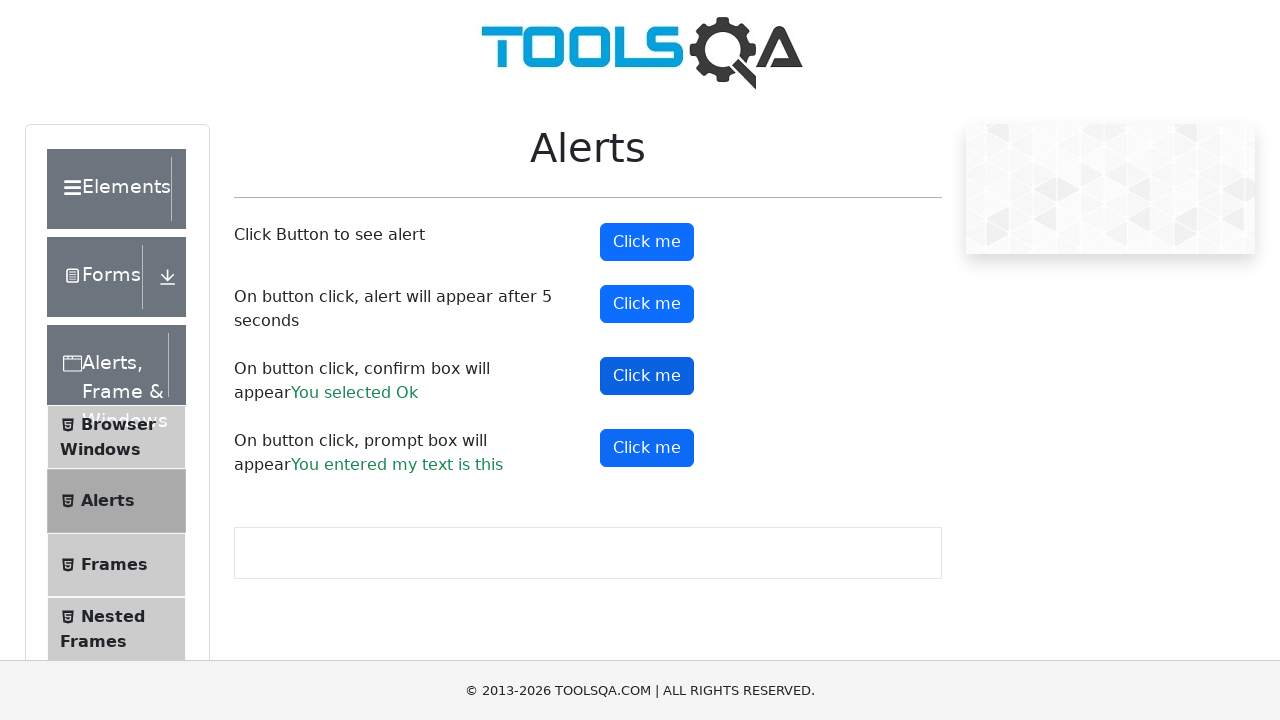

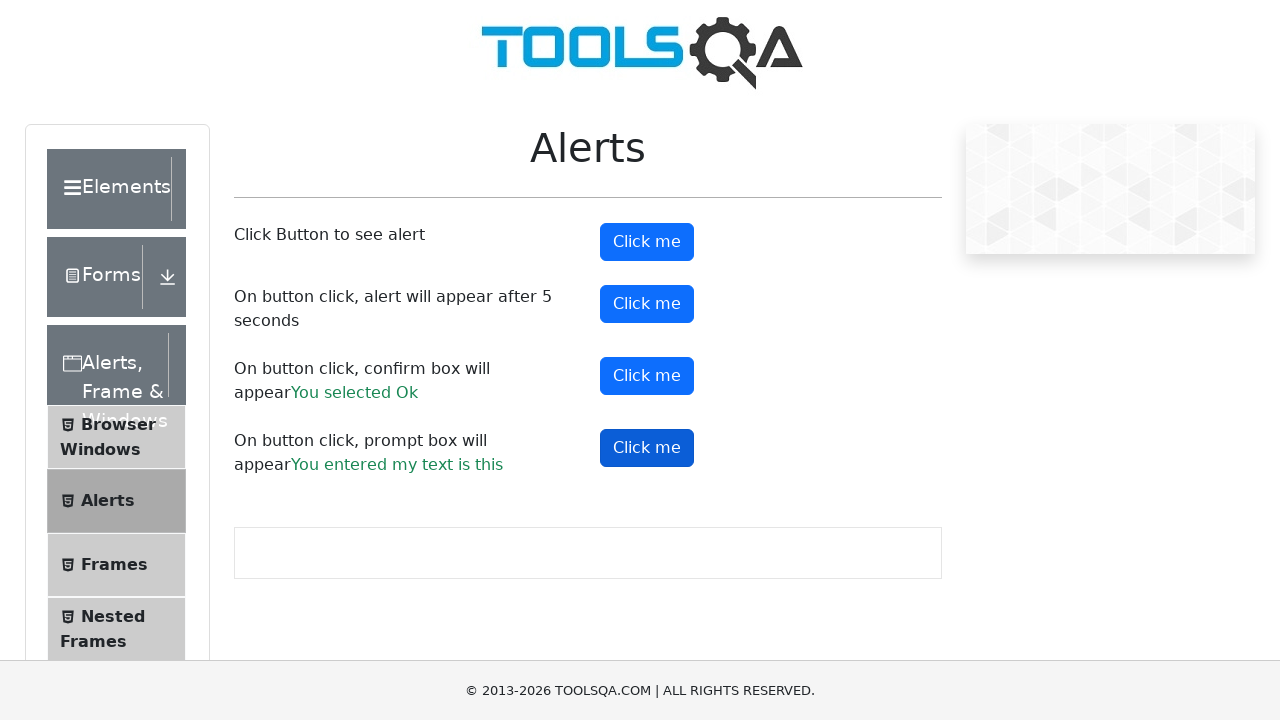